Tests a form that requires calculating the sum of two numbers displayed on the page, selecting the result from a dropdown menu, and submitting the form

Starting URL: http://suninjuly.github.io/selects1.html

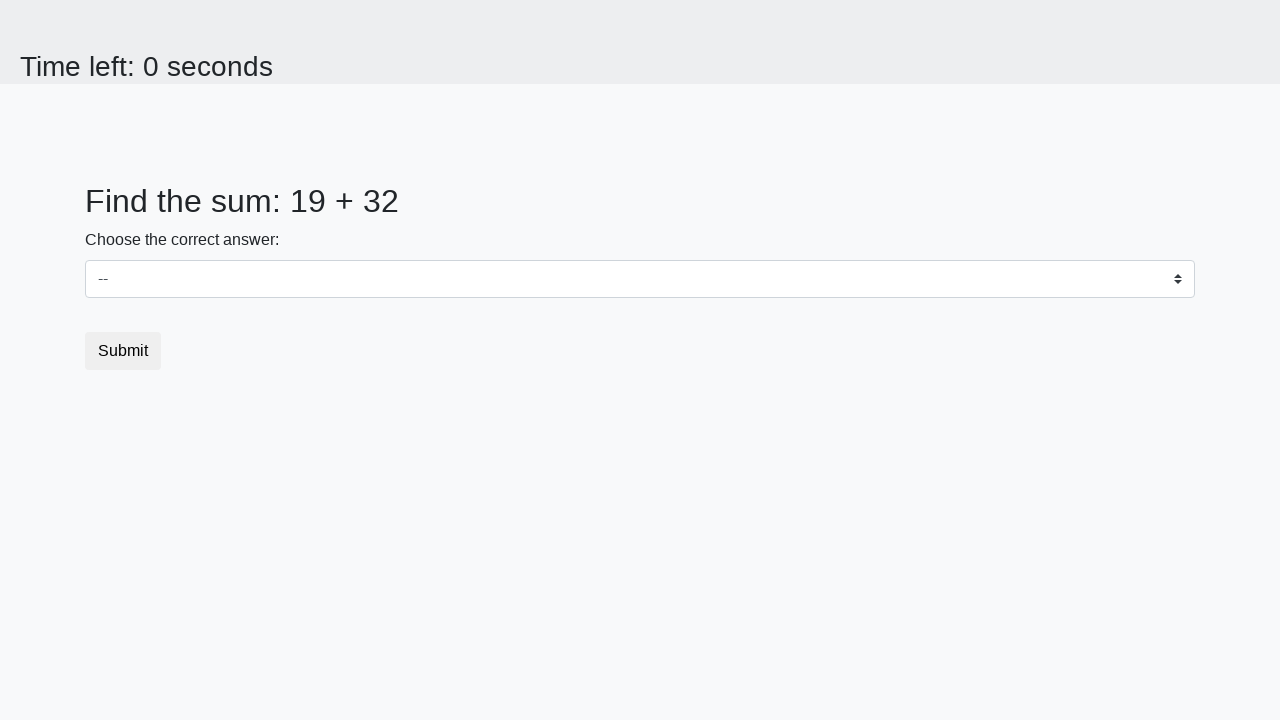

Retrieved first number from the page
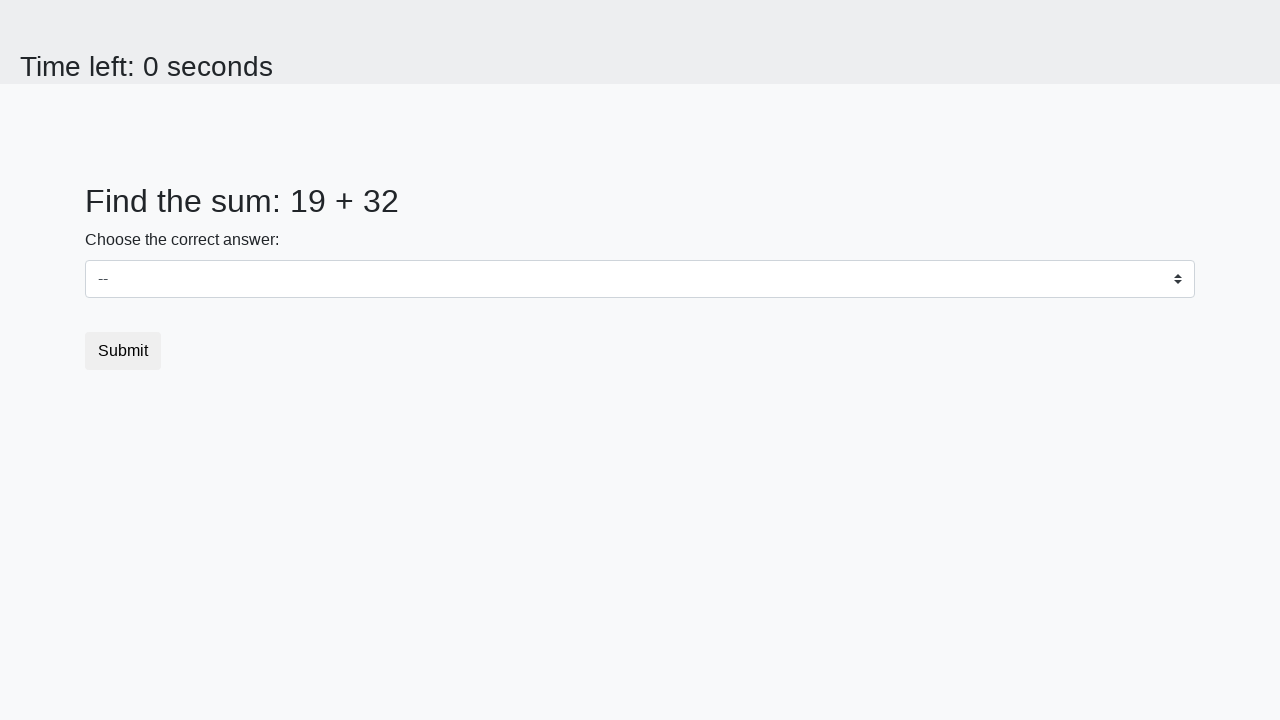

Retrieved second number from the page
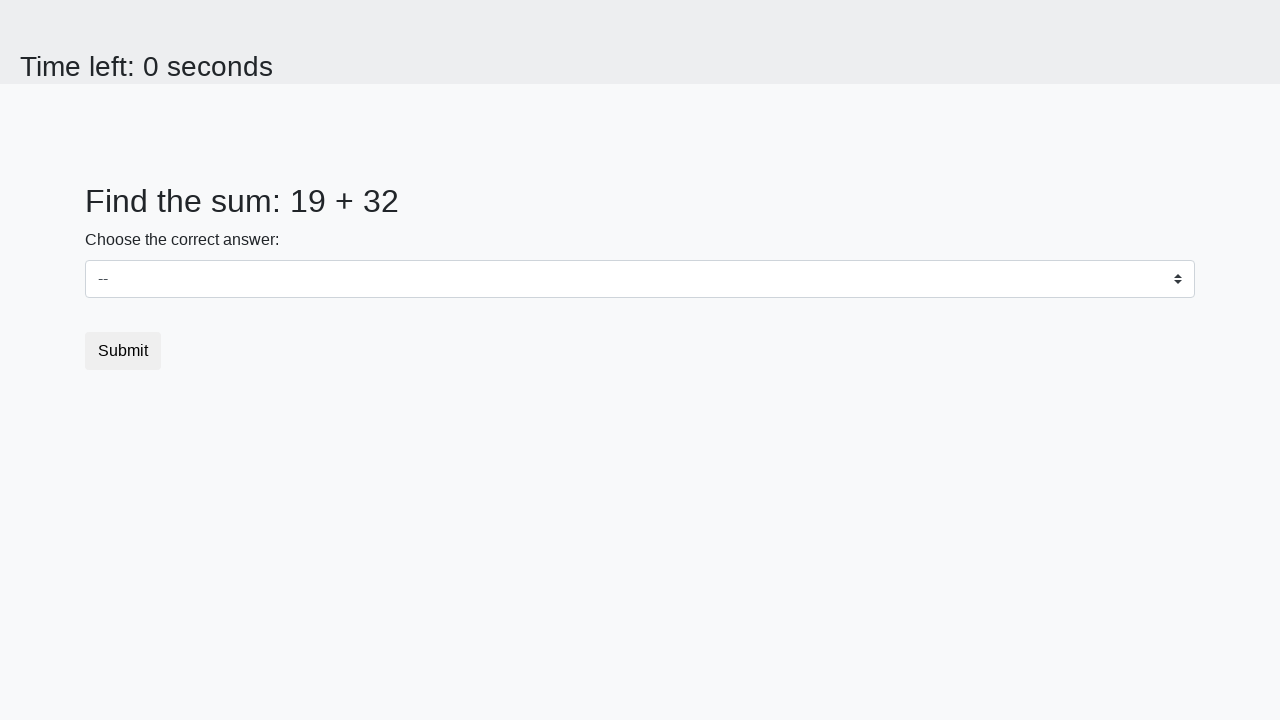

Calculated sum: 19 + 32 = 51
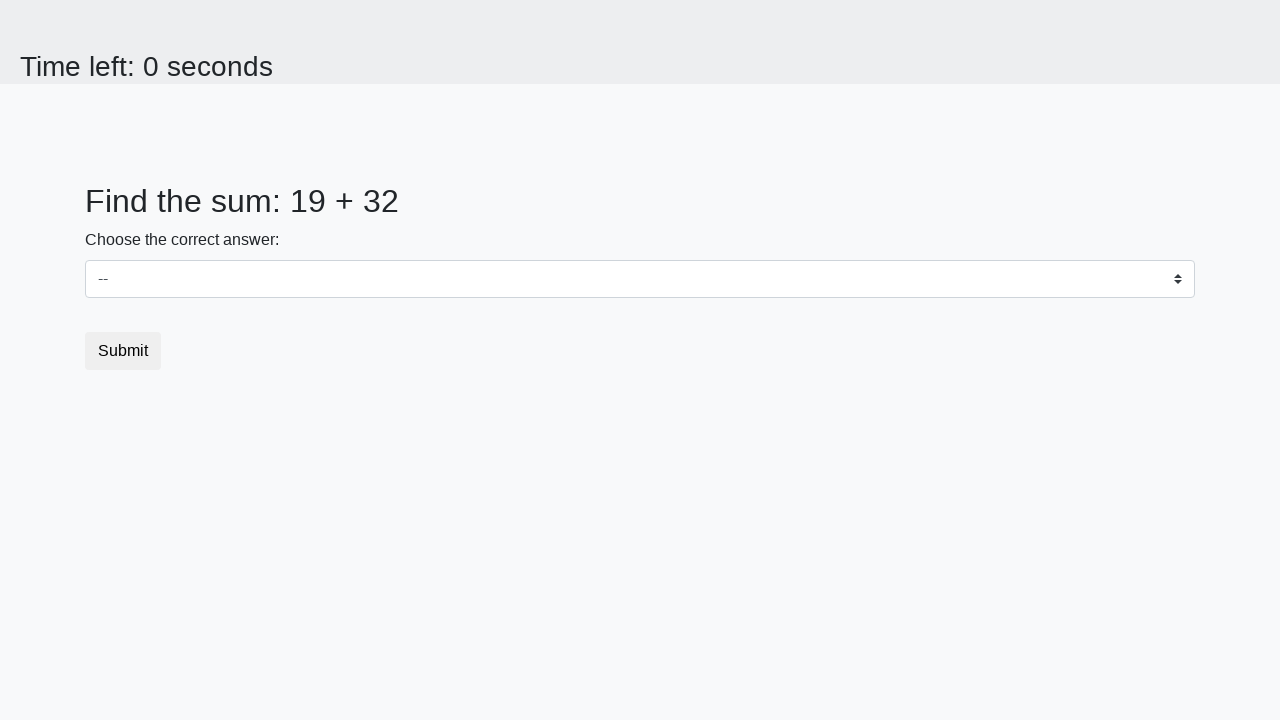

Selected sum value 51 from dropdown menu on select
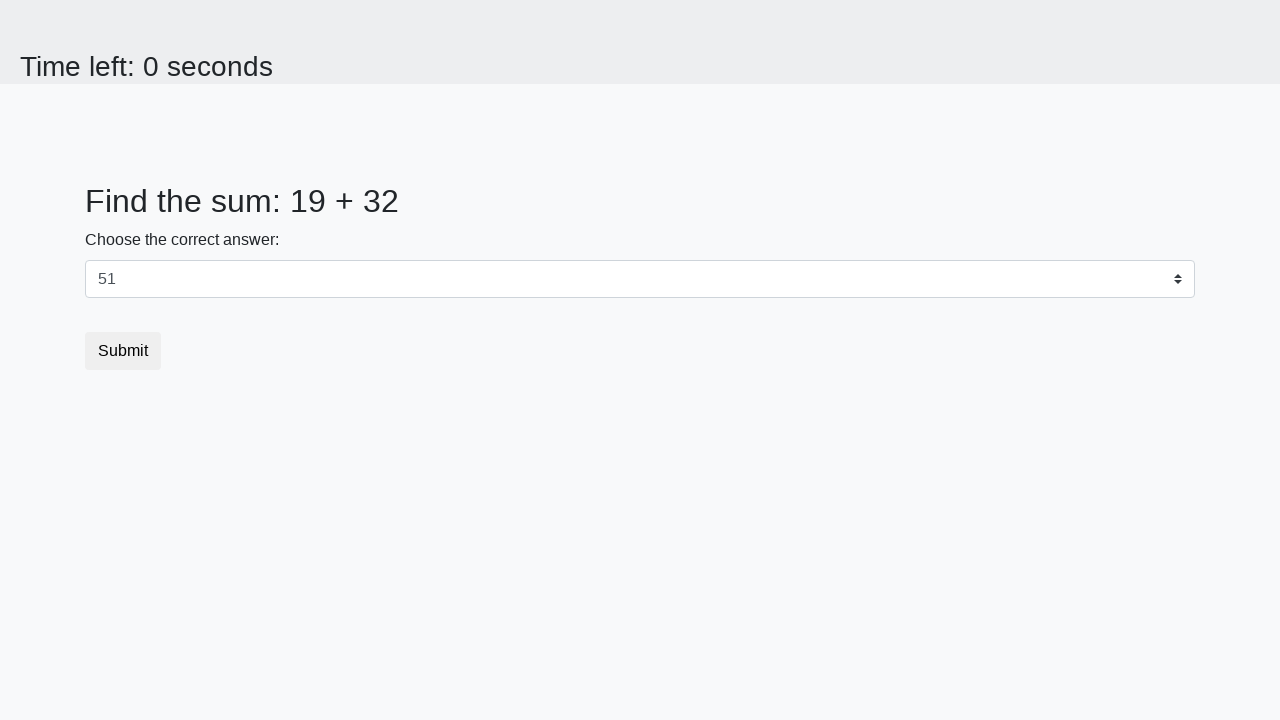

Clicked submit button to submit the form at (123, 351) on .btn.btn-default
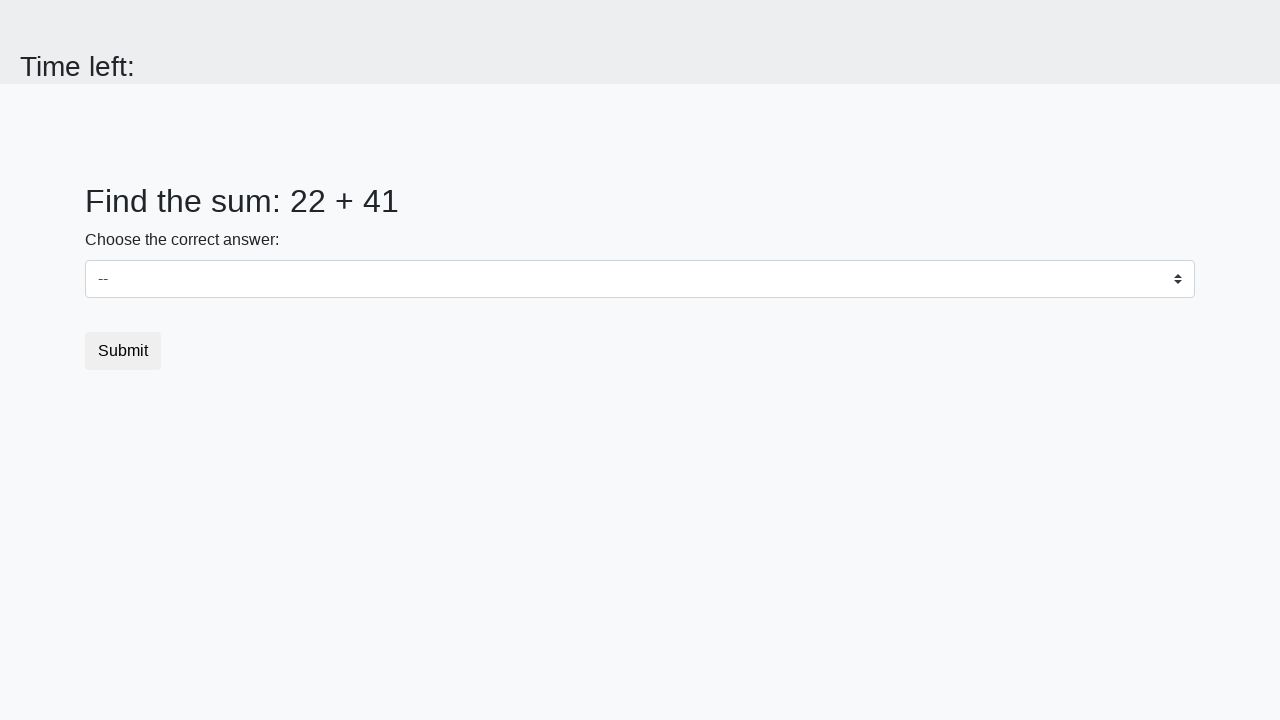

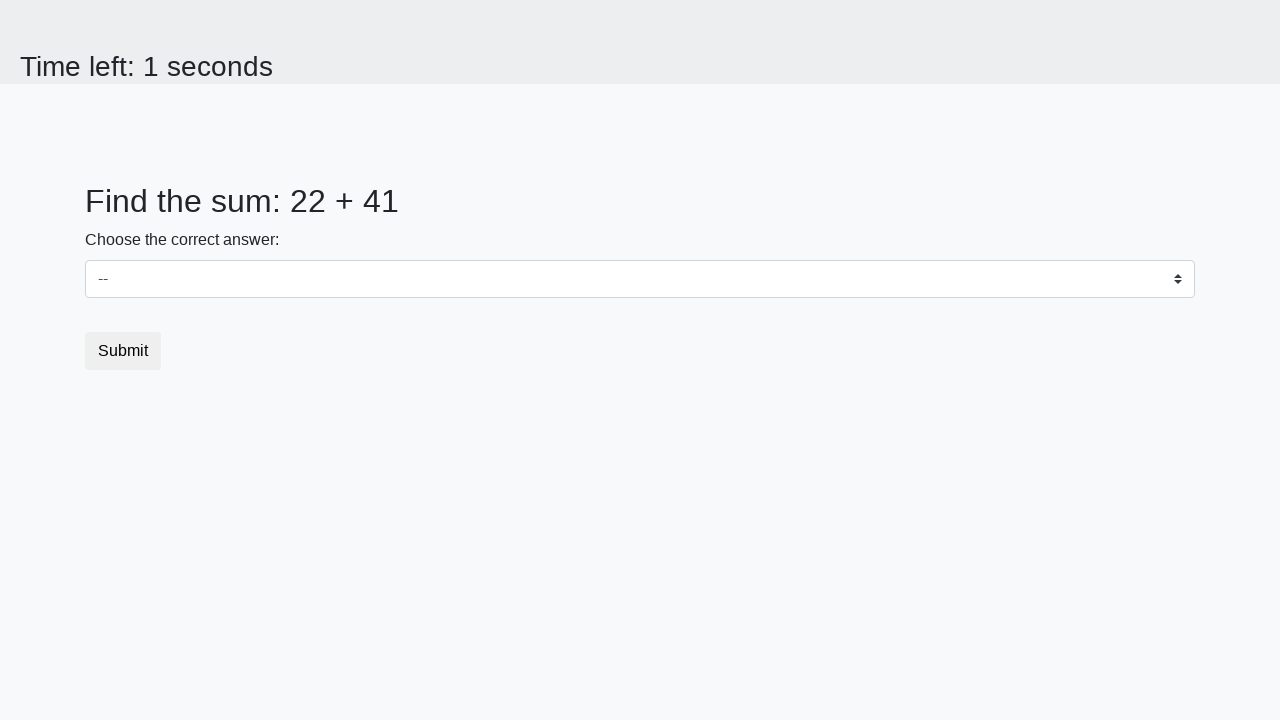